Tests load more functionality by clicking the next button multiple times to load additional list items from 100 to 200 to 300 items.

Starting URL: http://fs-attributes-list.webflow.io/list-load-more?dev=true

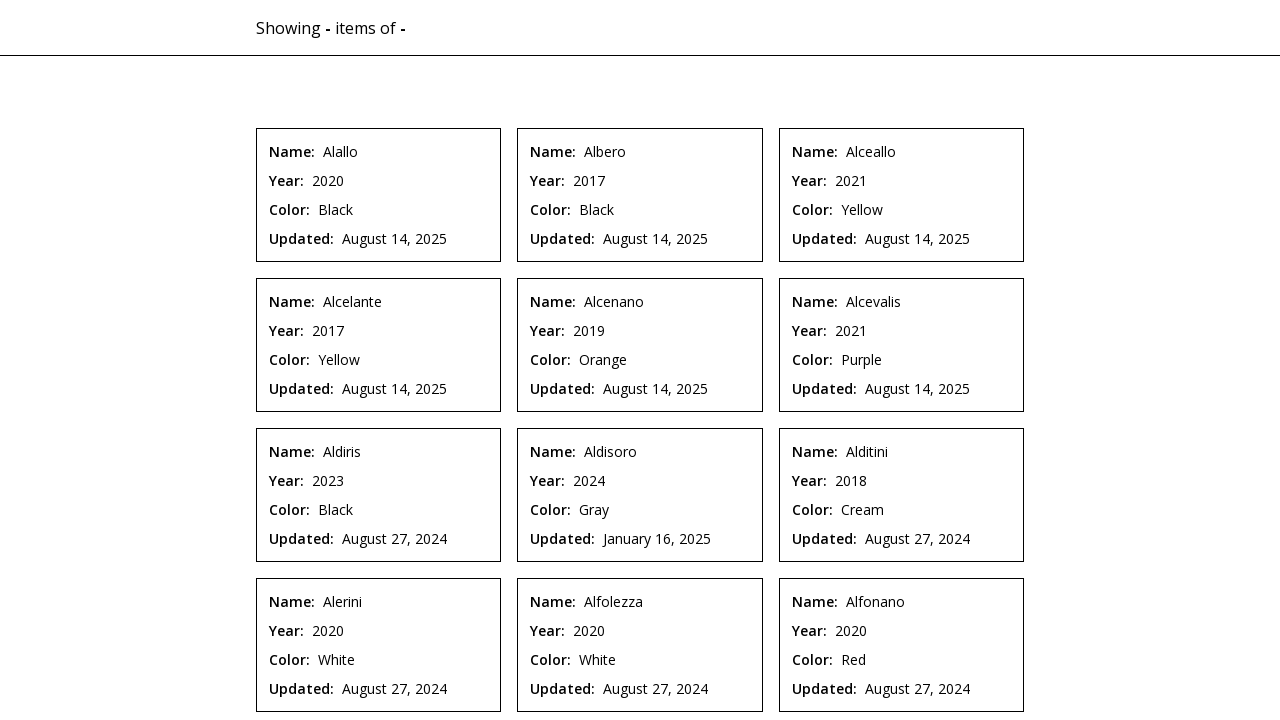

Initial list items loaded and visible
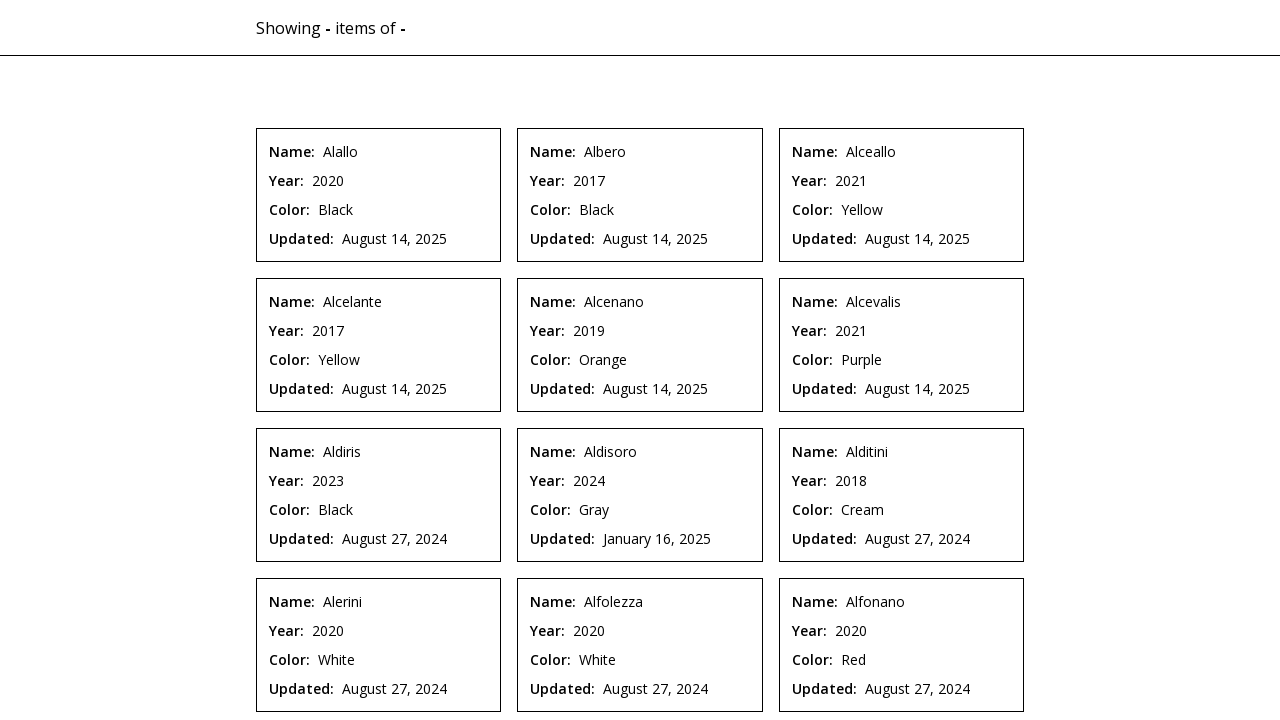

Clicked next button to load items 100-200 at (640, 522) on [data-testid='next-button']
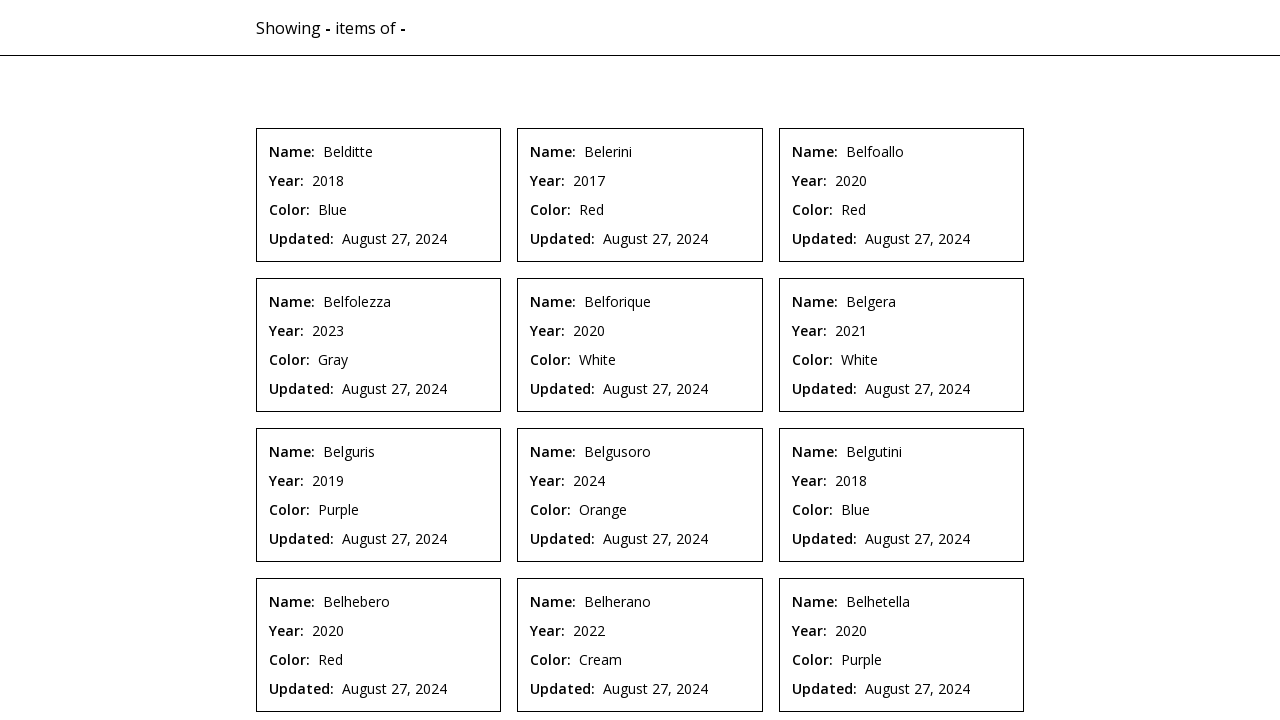

Waited for first load more to complete
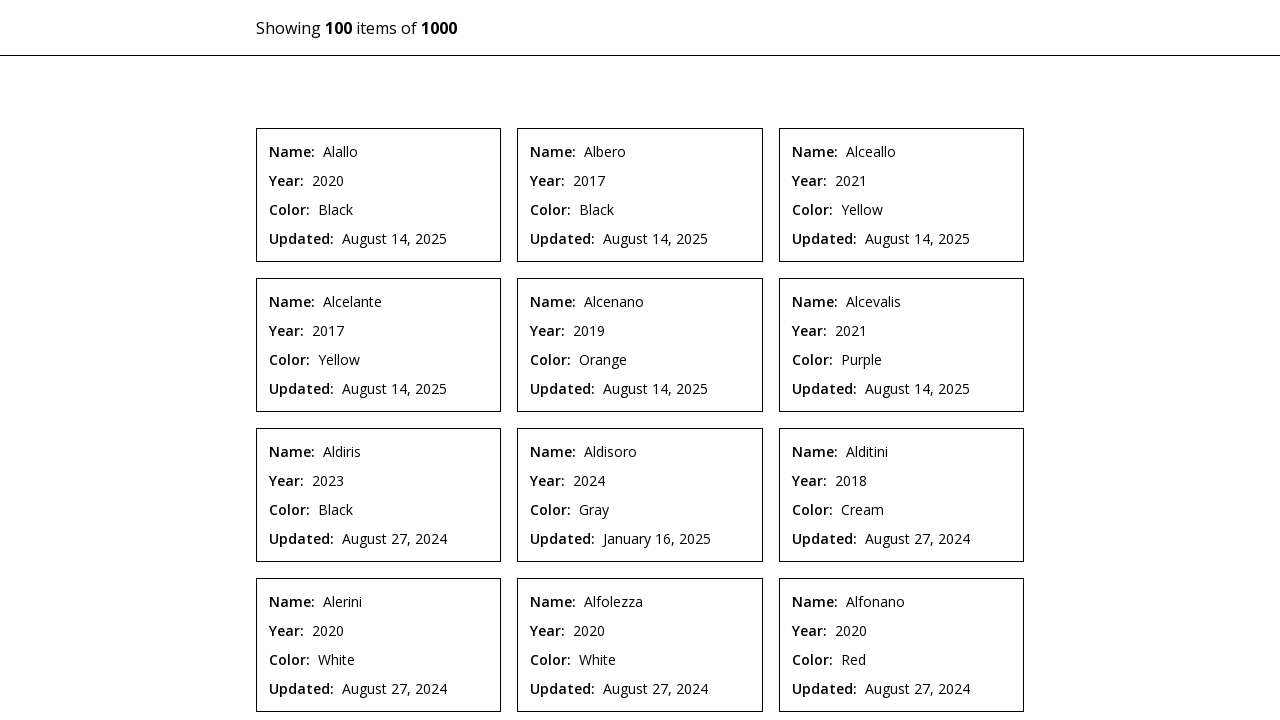

Clicked next button to load items 200-300 at (709, 522) on [data-testid='next-button']
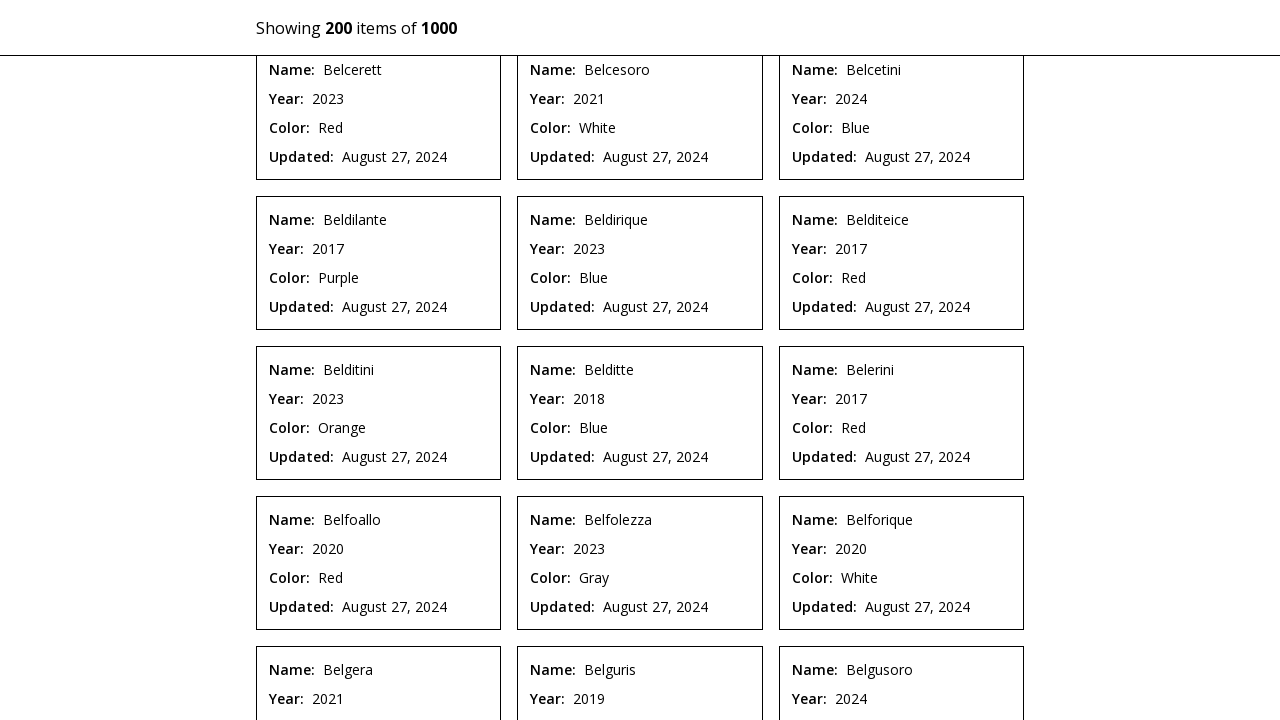

Waited for second load more to complete
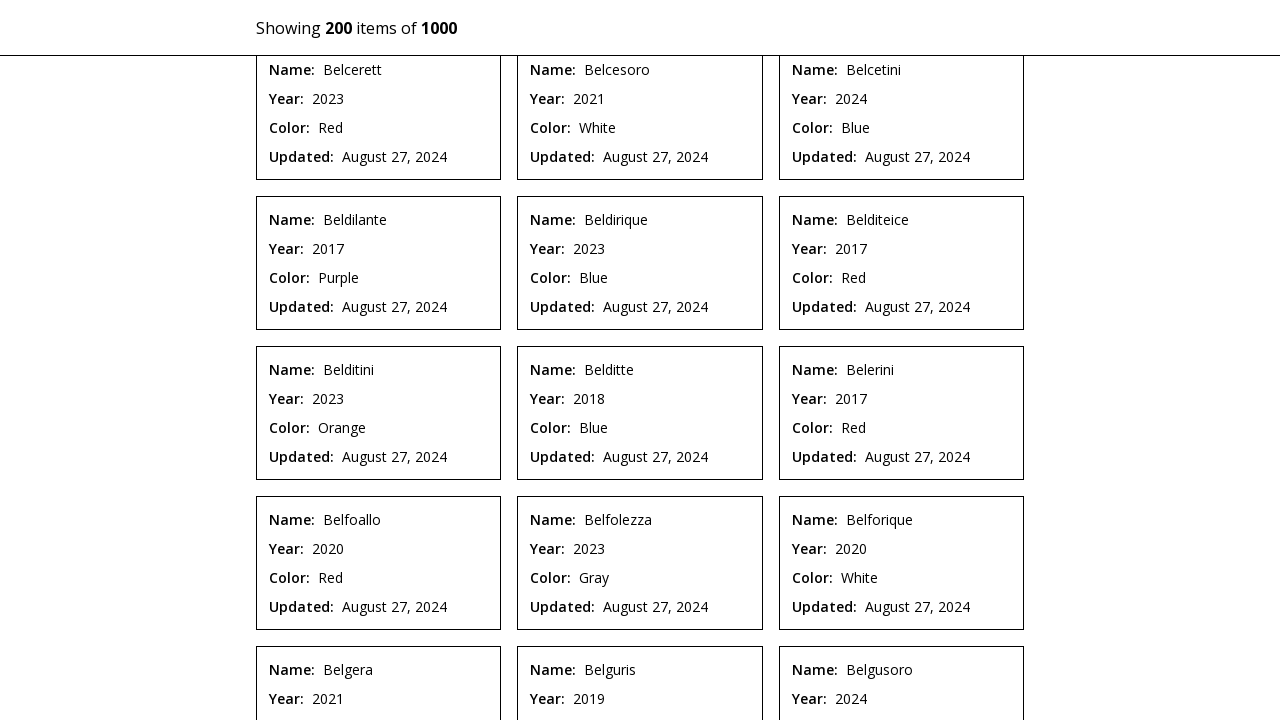

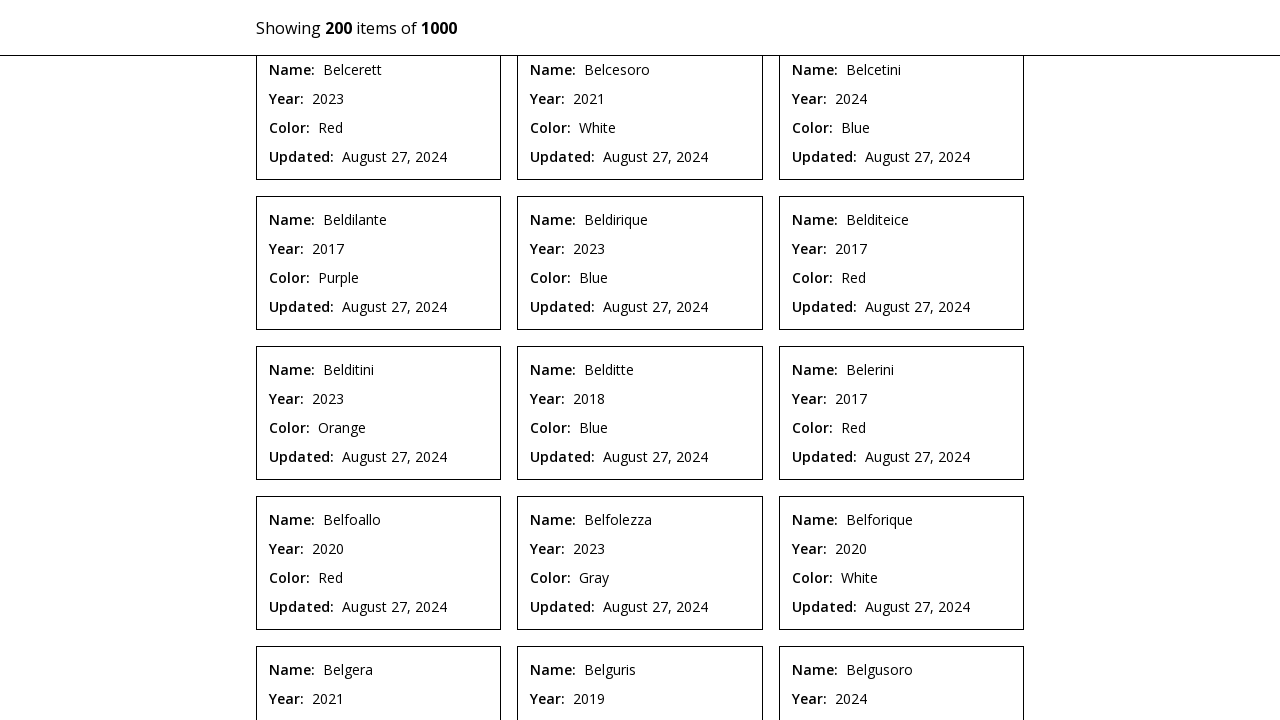